Tests the Back to Top button functionality by scrolling to the bottom of the page and clicking the button to scroll back to the top.

Starting URL: https://bcparks.ca/

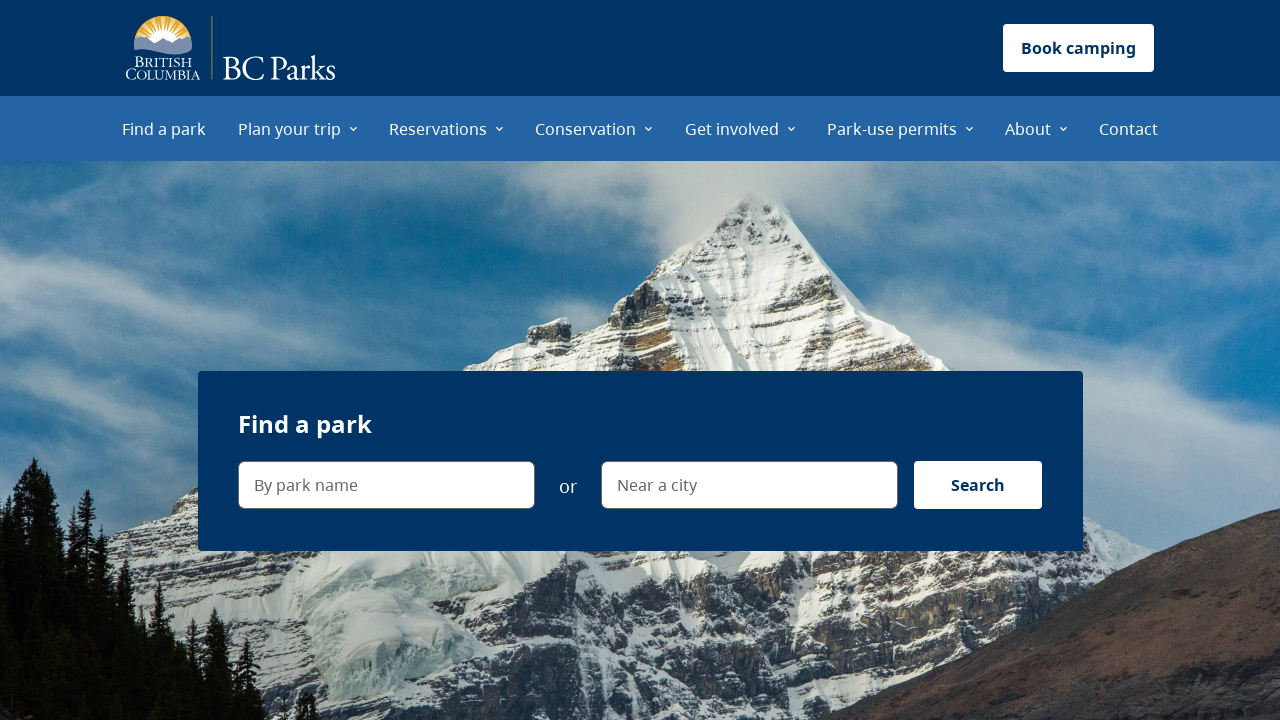

Page fully loaded (networkidle state)
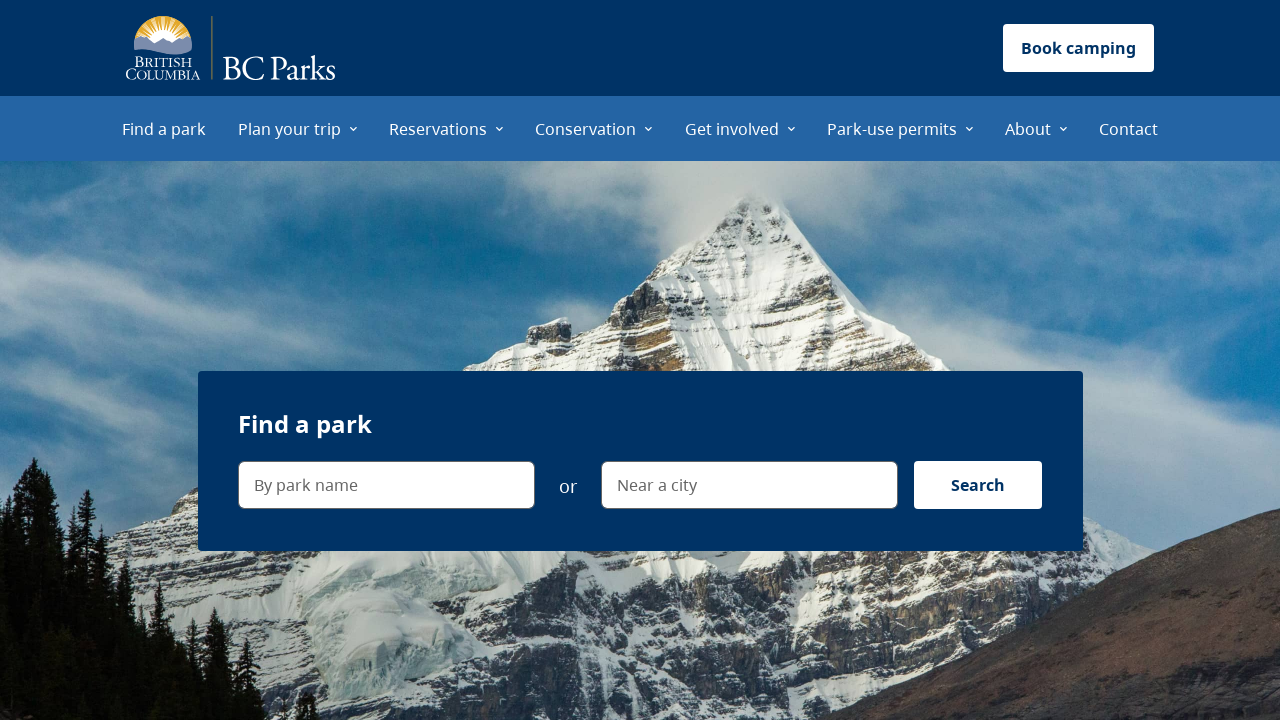

Scrolled to bottom of page
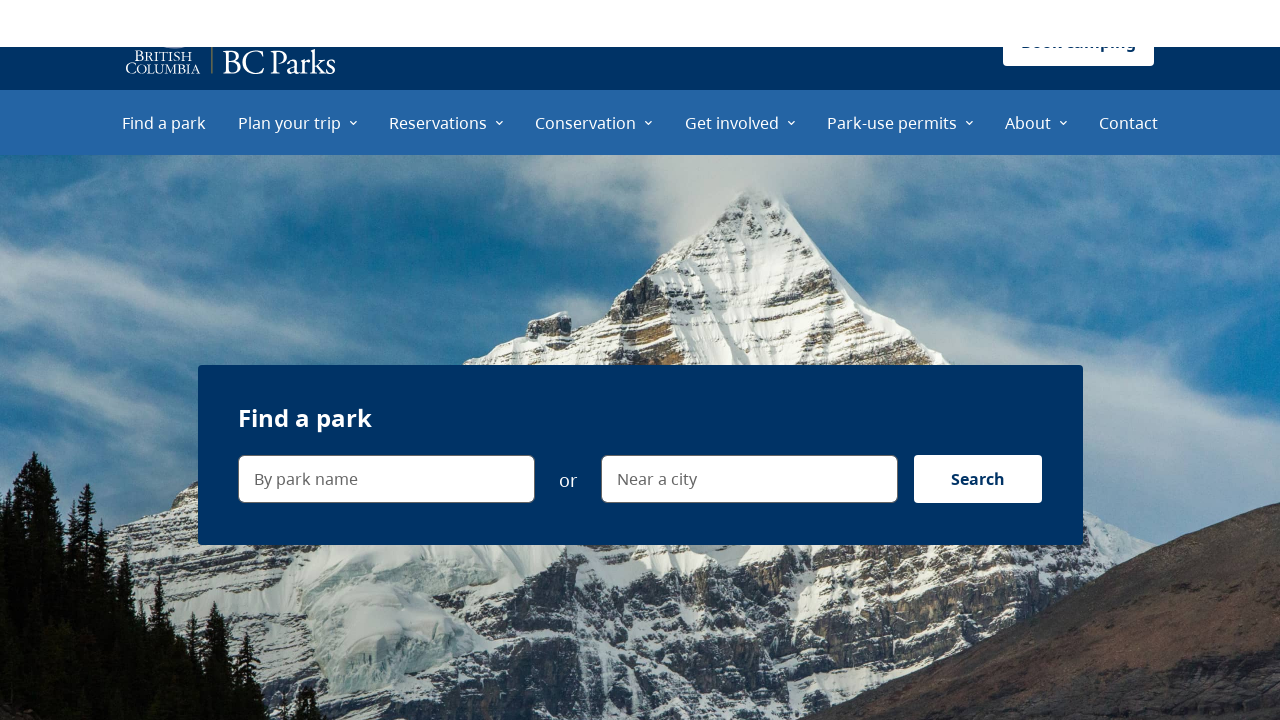

Back to Top button is visible
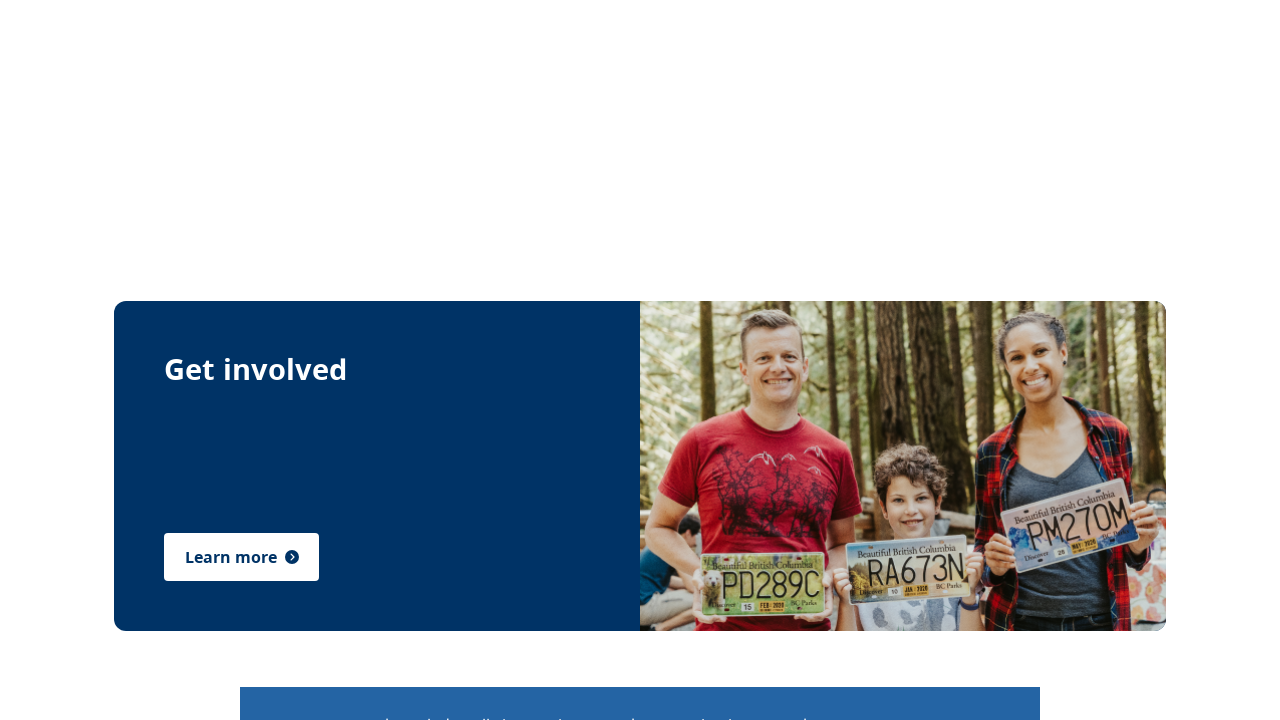

Clicked Back to Top button at (1232, 684) on internal:label="scroll to top"i
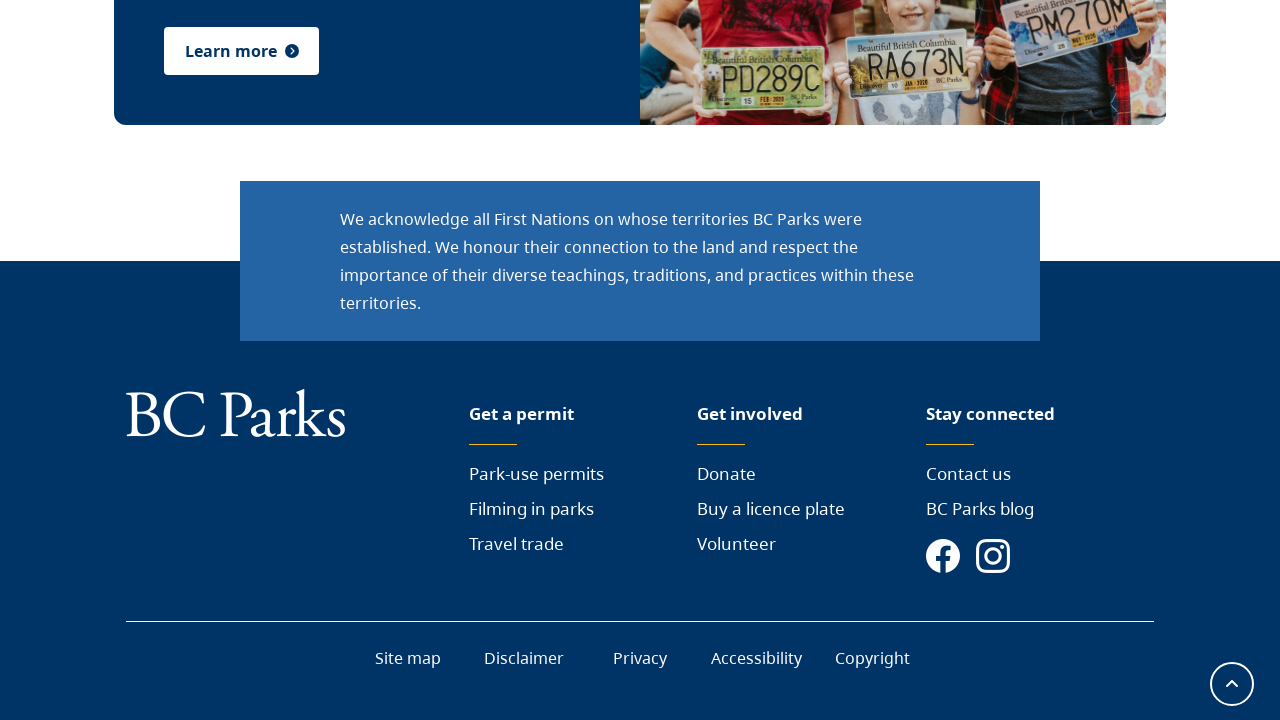

Waited for scroll animation to complete
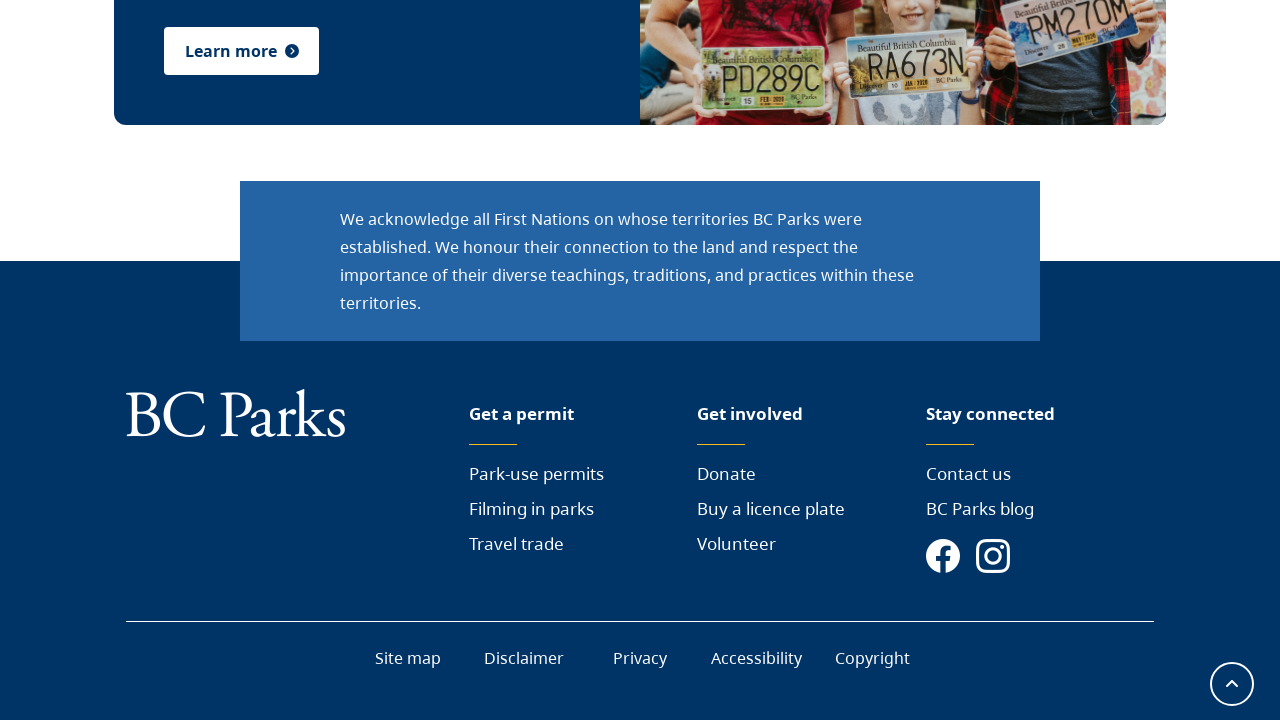

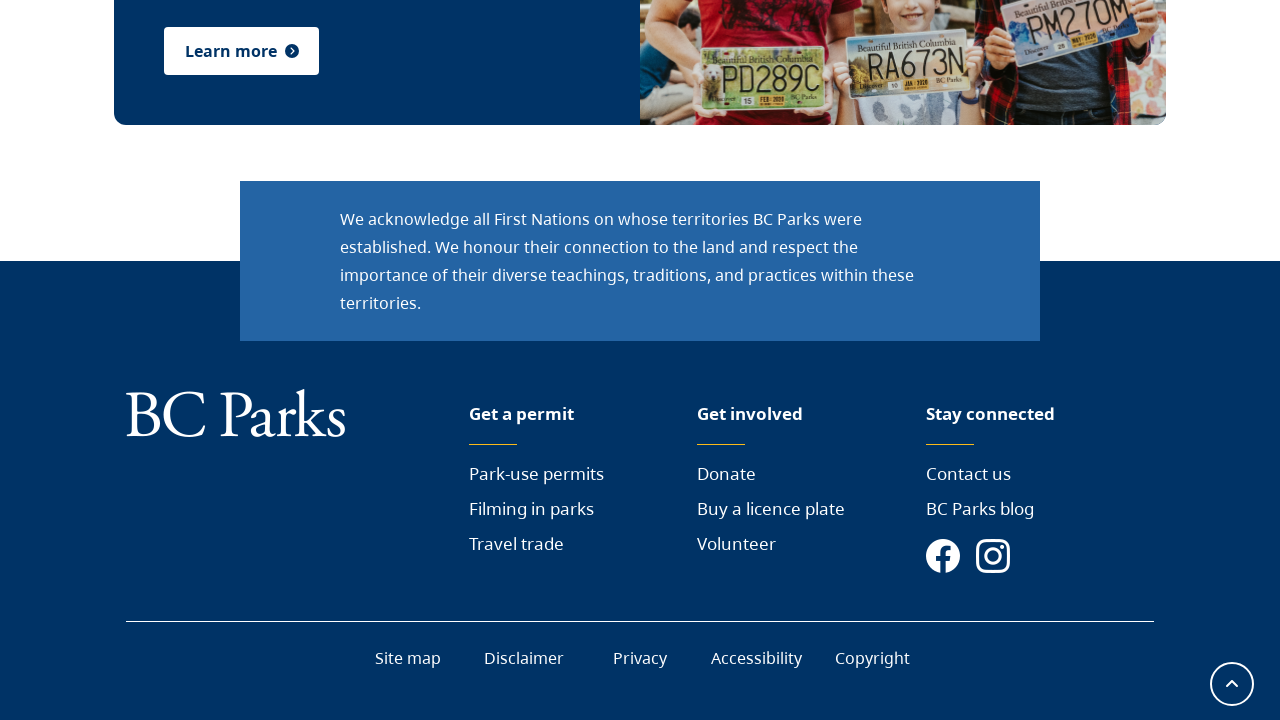